Tests the payment page functionality

Starting URL: https://www.next.co.il/en/checkout/payment

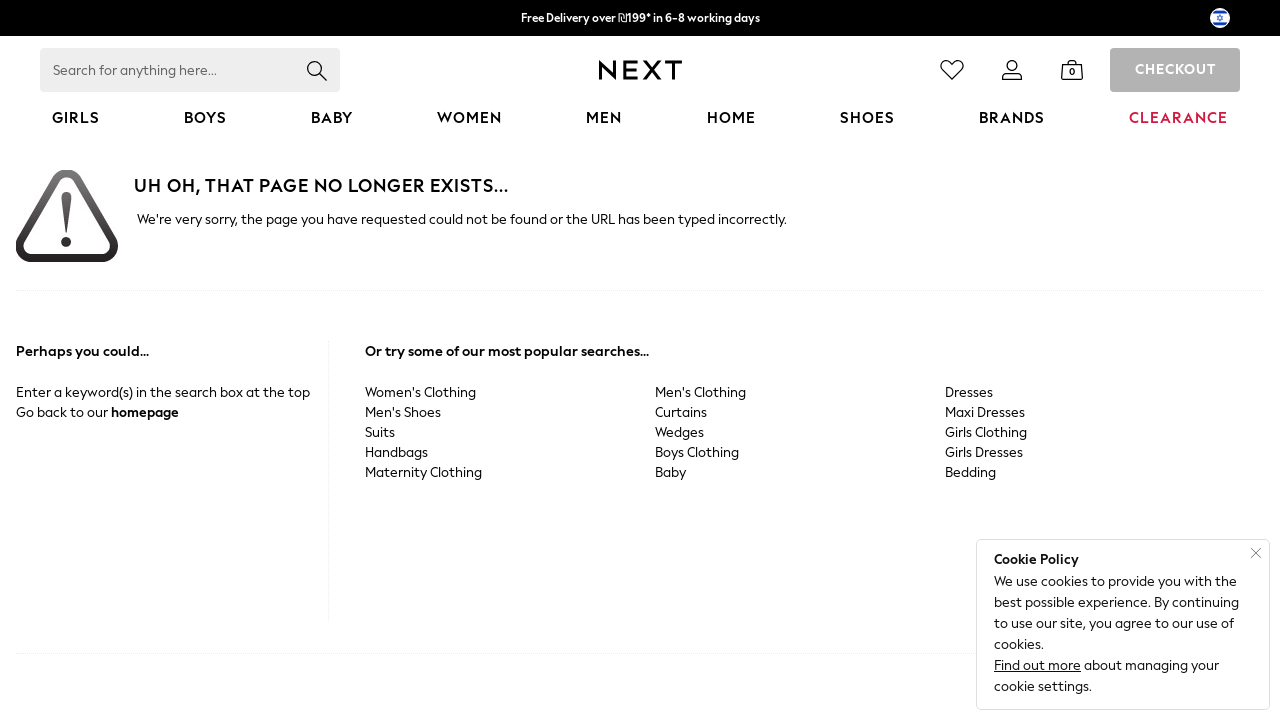

Clicked submit button on payment form to proceed with payment at (317, 70) on button[type='submit']
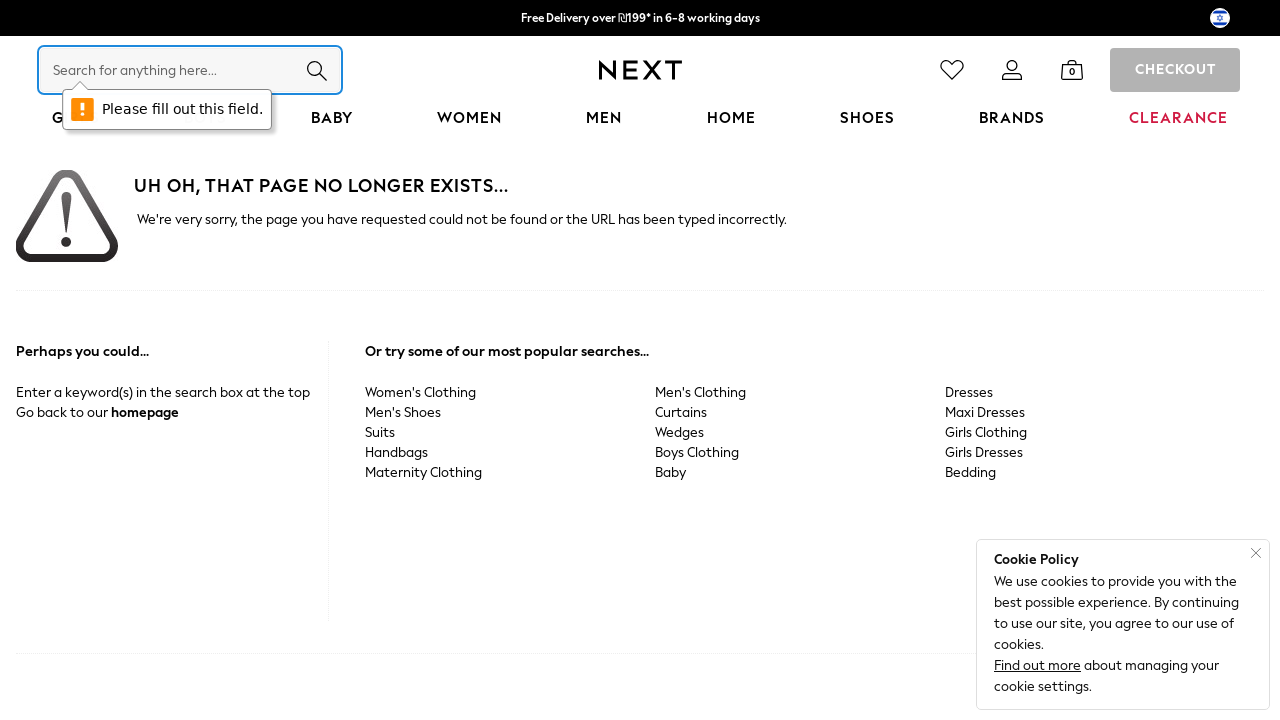

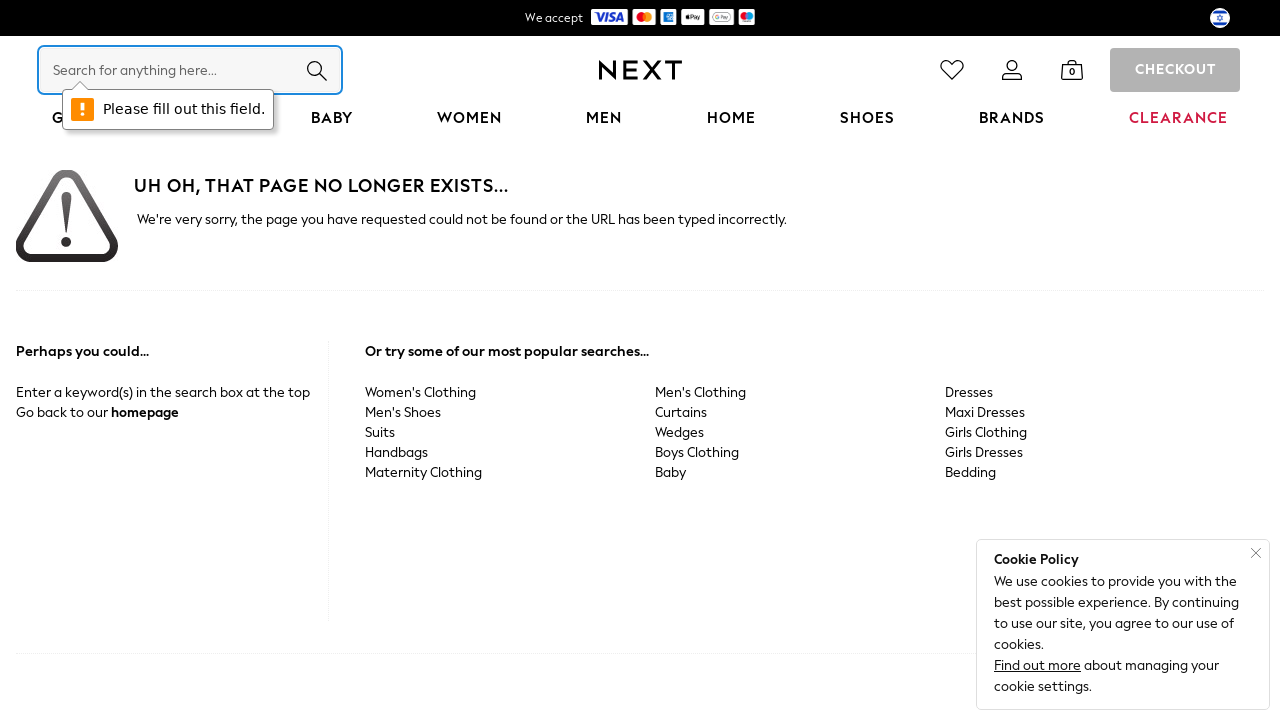